Tests forgot password functionality by entering an email and submitting the form

Starting URL: http://the-internet.herokuapp.com/forgot_password

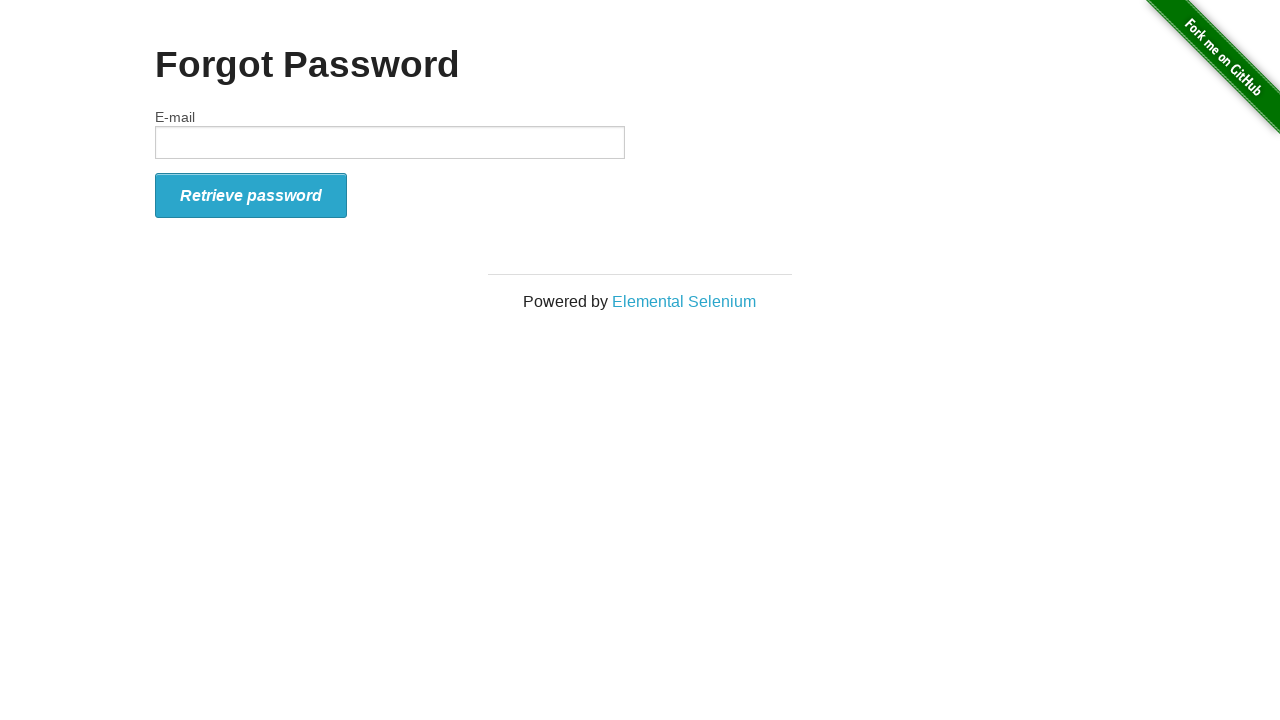

Filled email field with 'test@tester.com' in forgot password form on input[name='email']
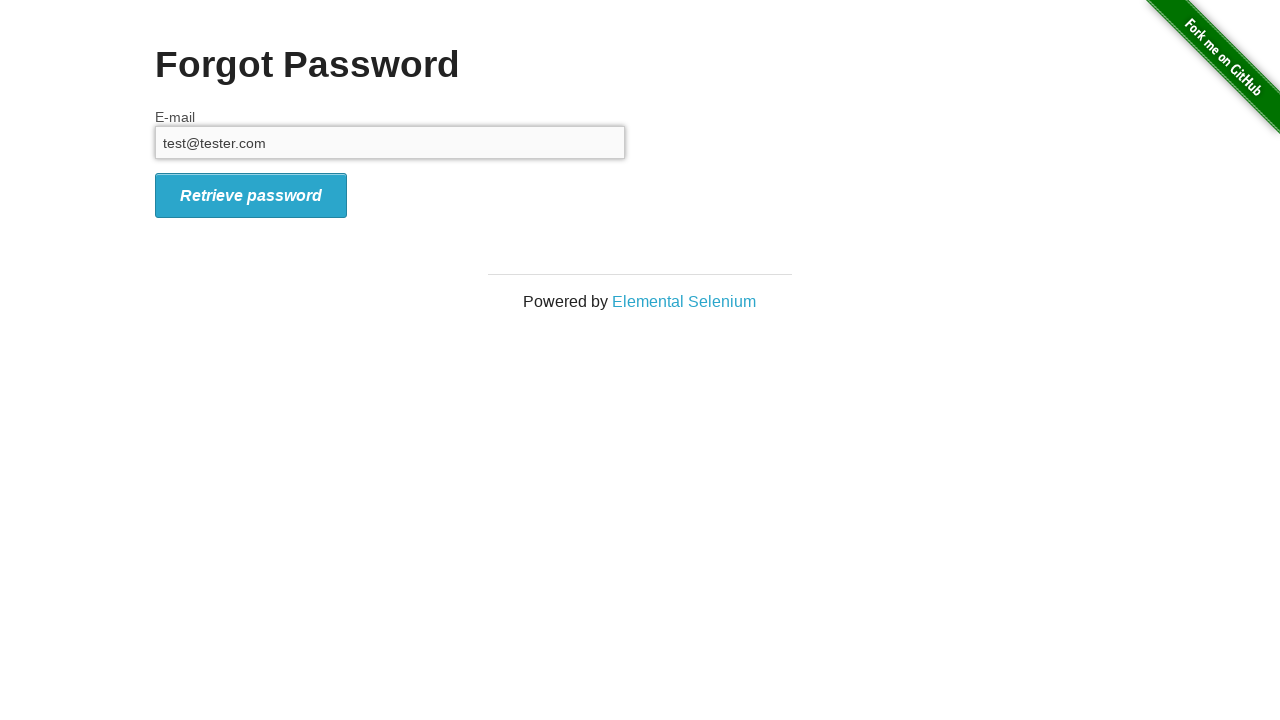

Clicked submit button to submit forgot password form at (251, 195) on button[type='submit']
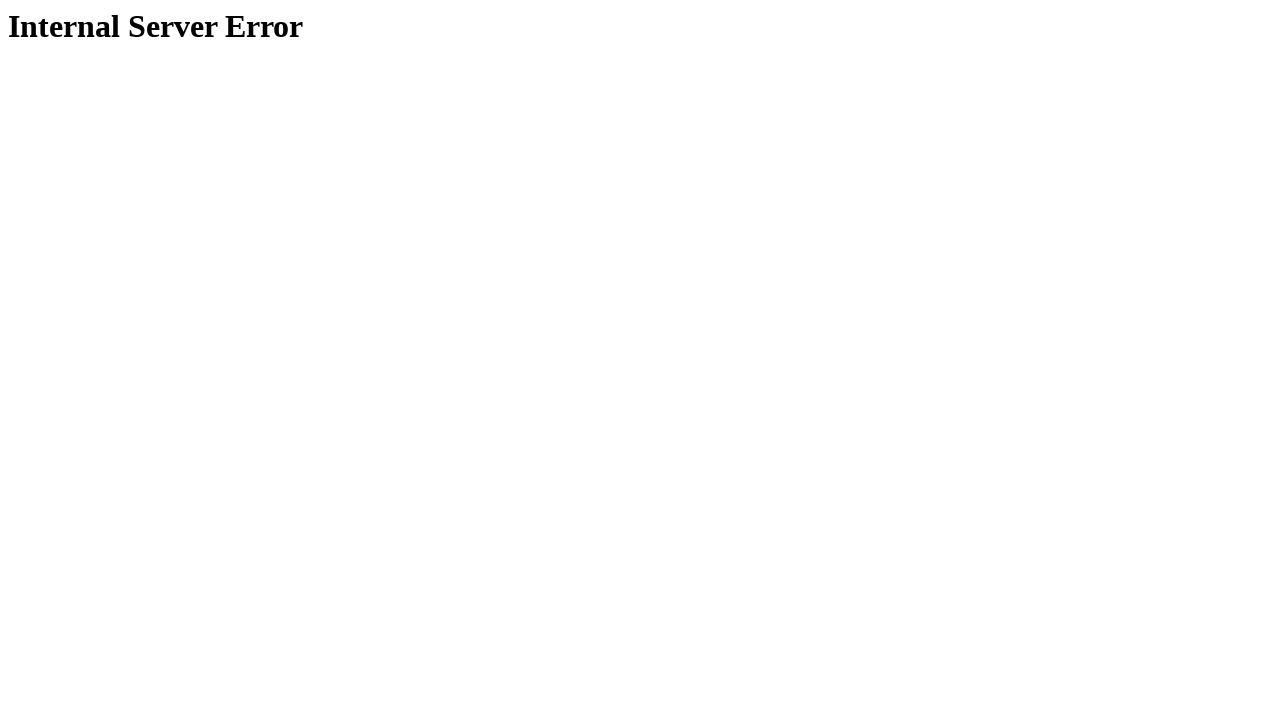

Response page loaded with heading element
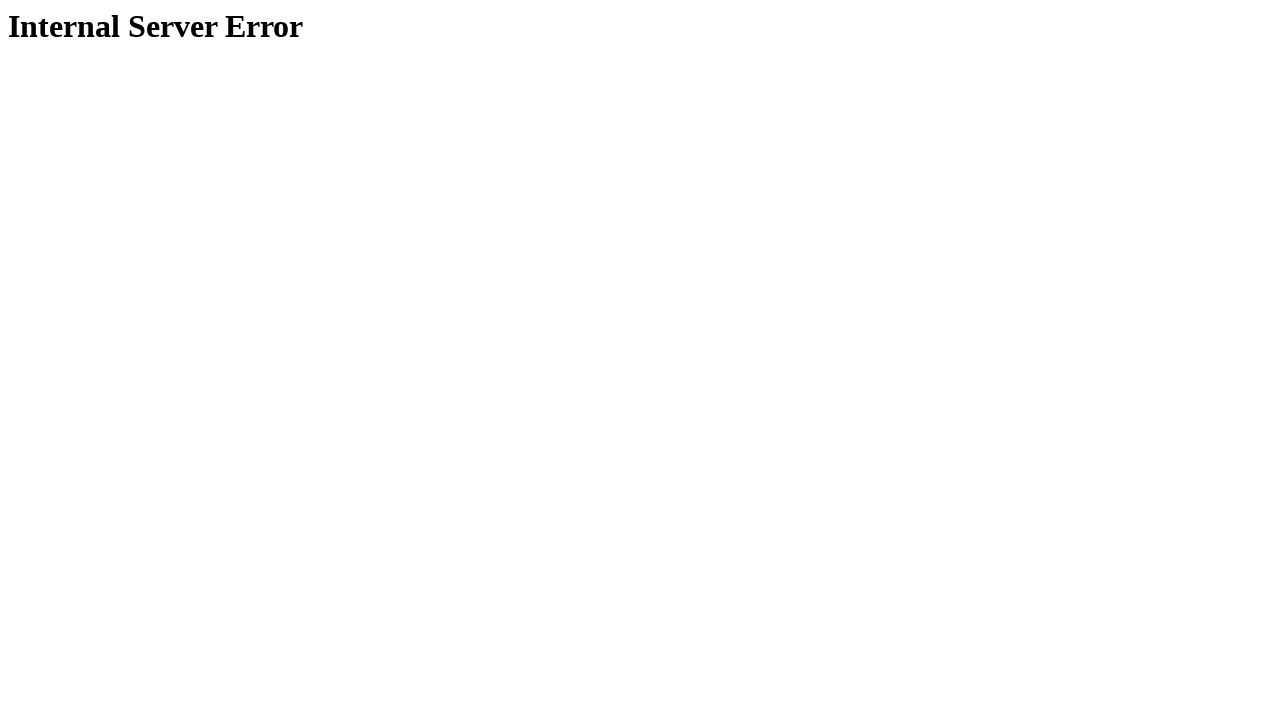

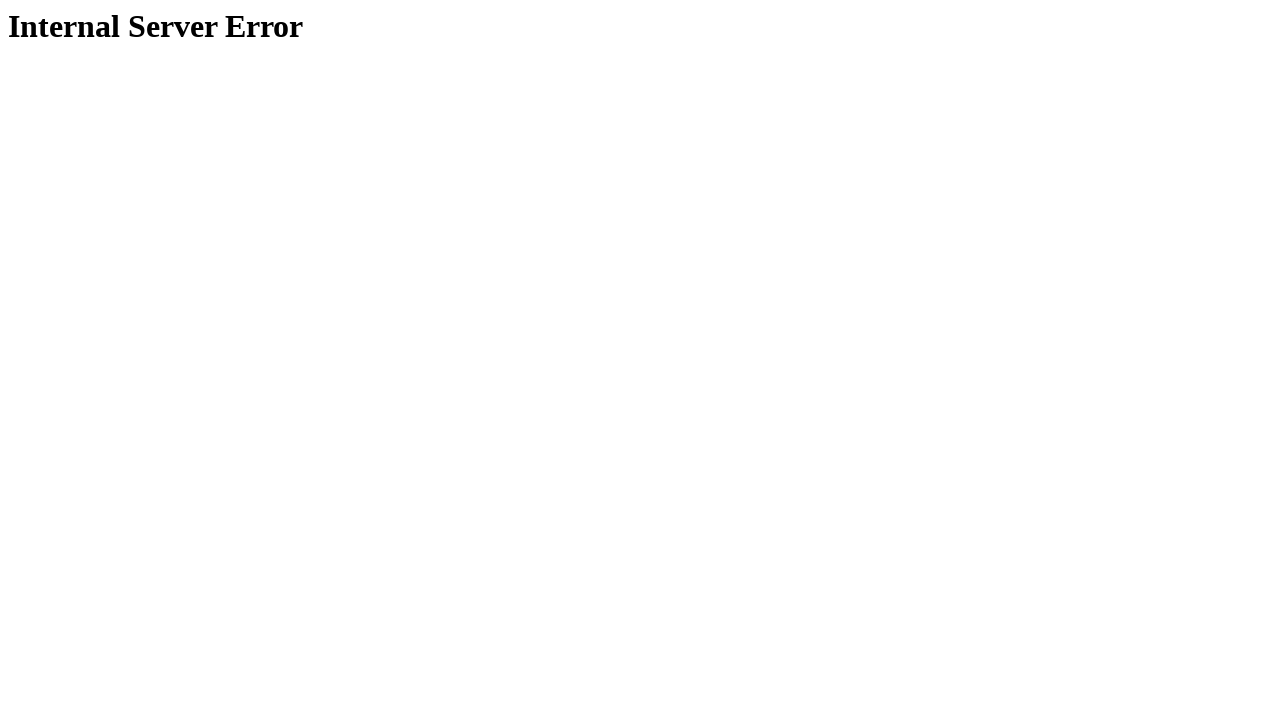